Tests clicking on a button with CSS class selector by clicking the blue primary button multiple times

Starting URL: http://uitestingplayground.com/classattr

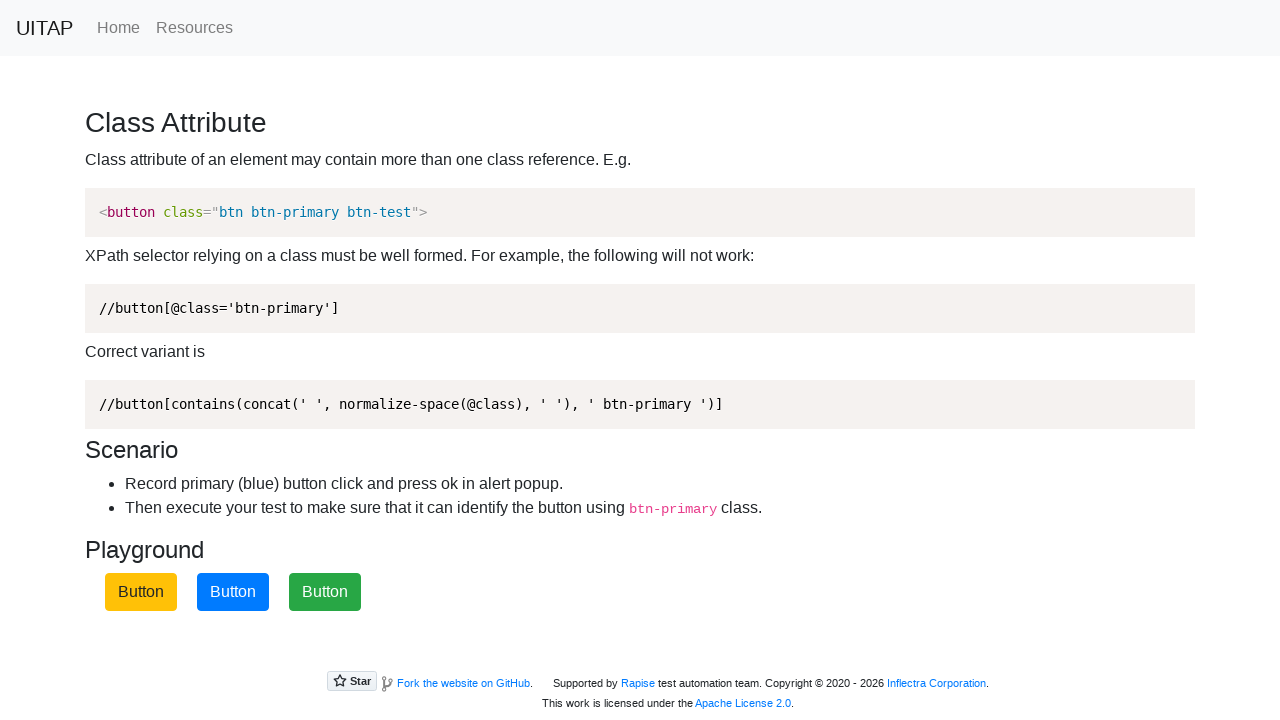

Waited for blue primary button to load
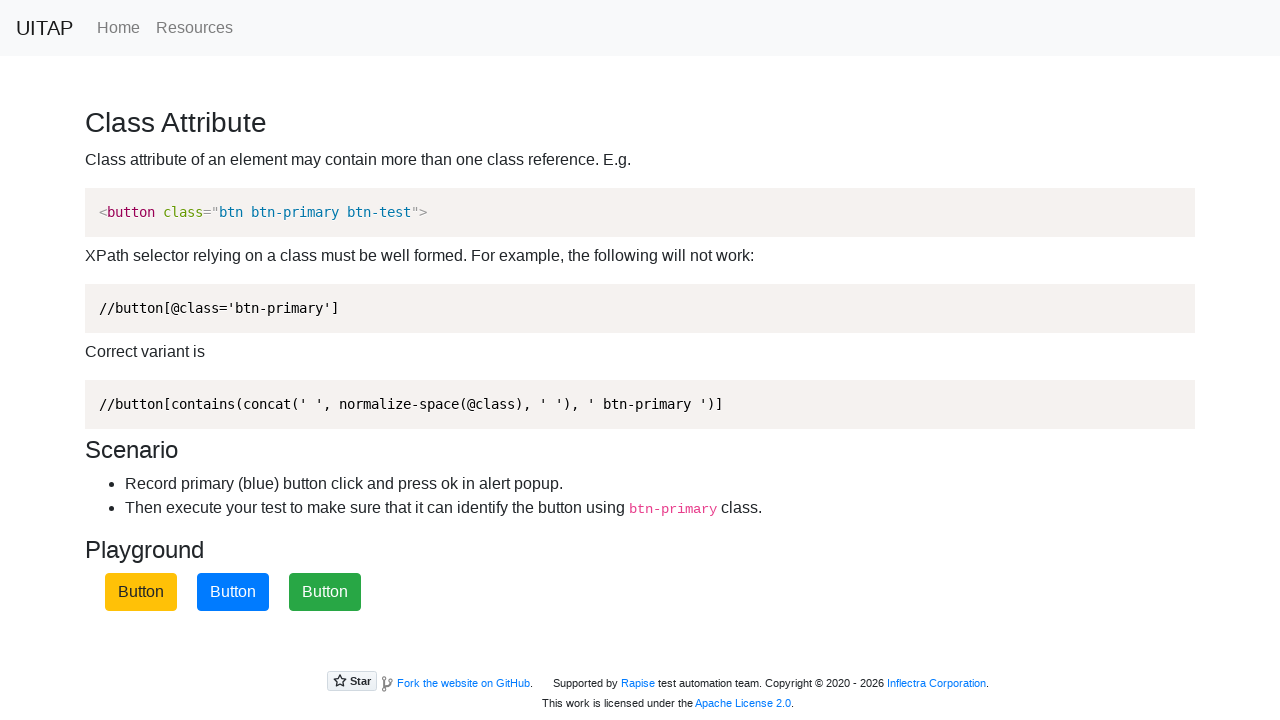

Clicked blue primary button at (233, 592) on .btn-primary
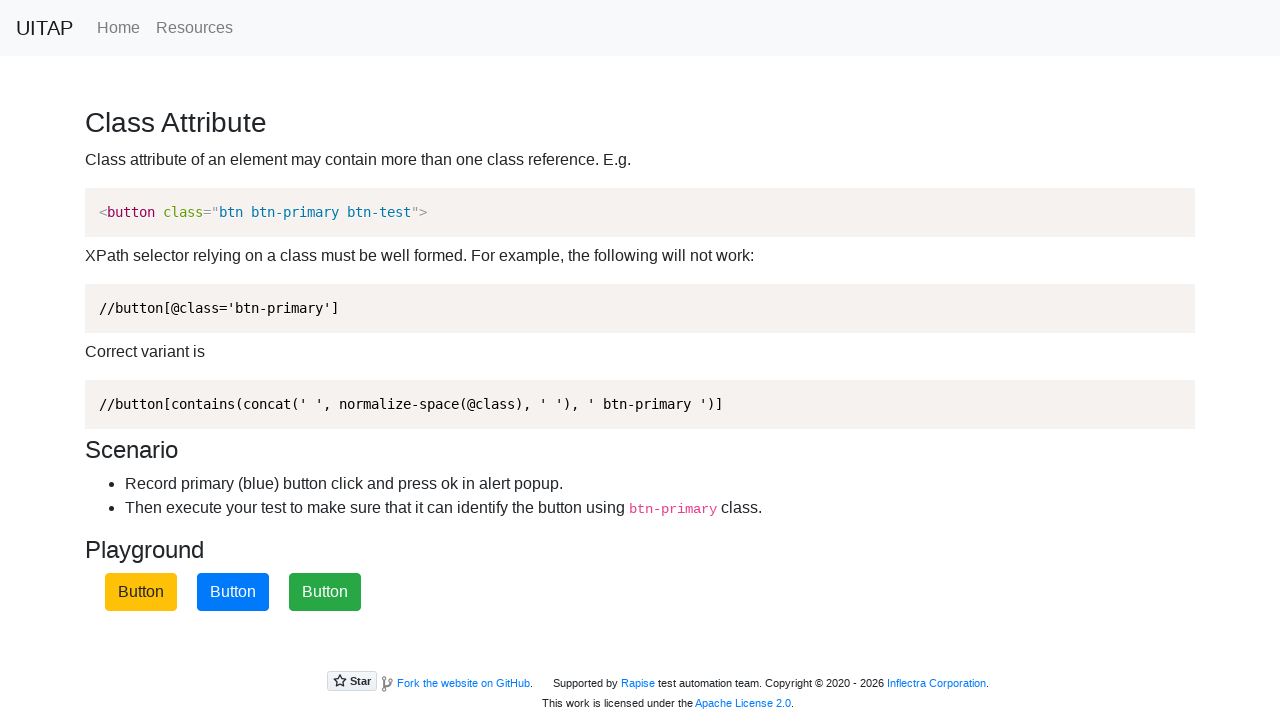

Set up dialog handler to accept alerts
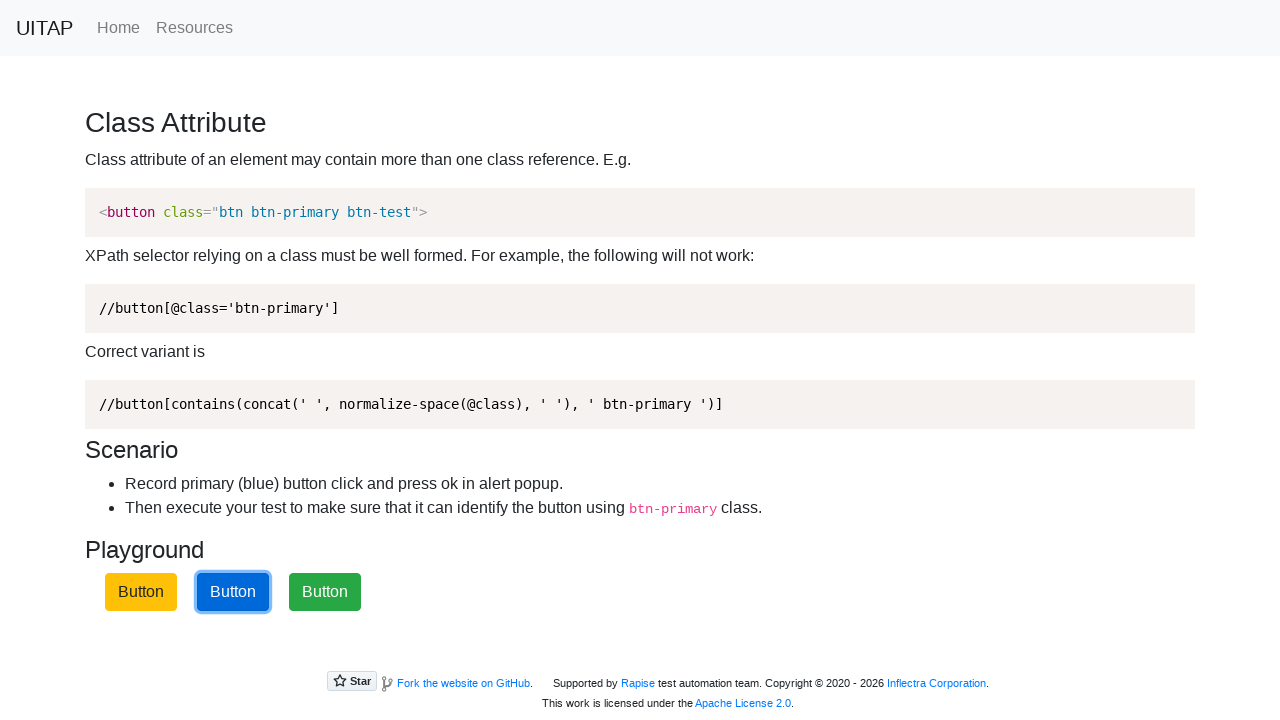

Navigated to page for iteration 1
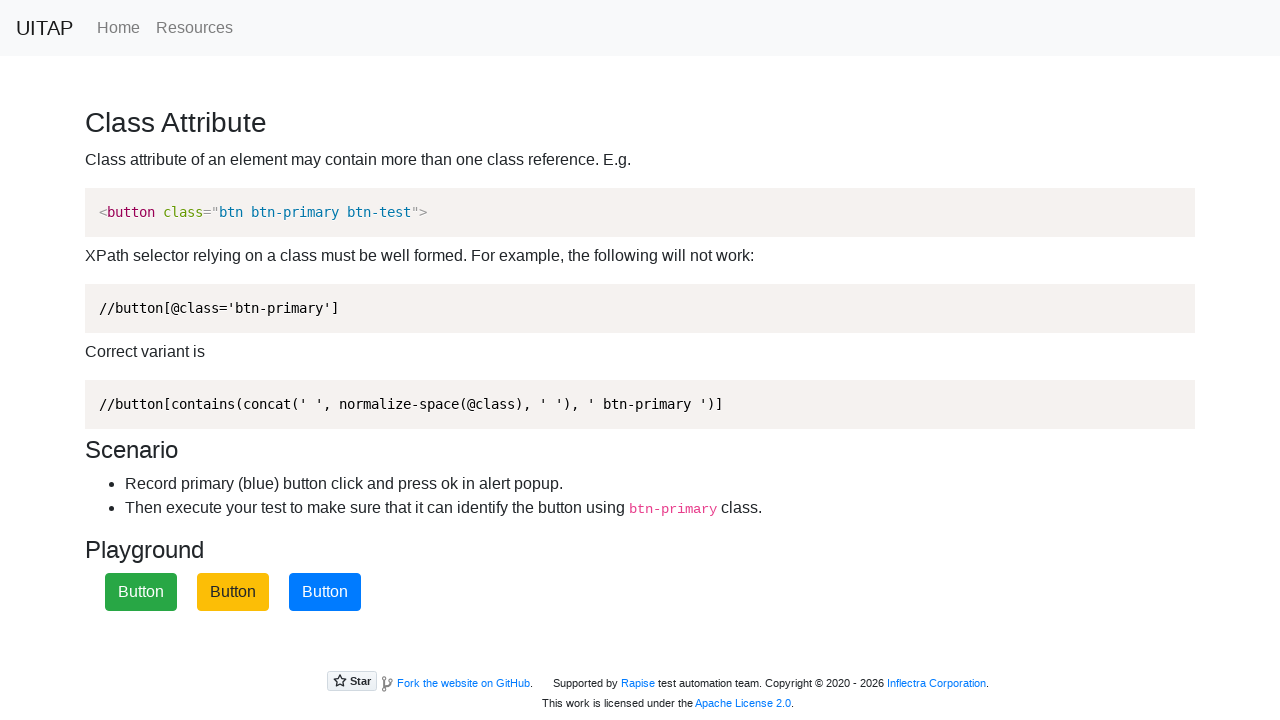

Clicked blue primary button in iteration 1 at (325, 592) on .btn-primary
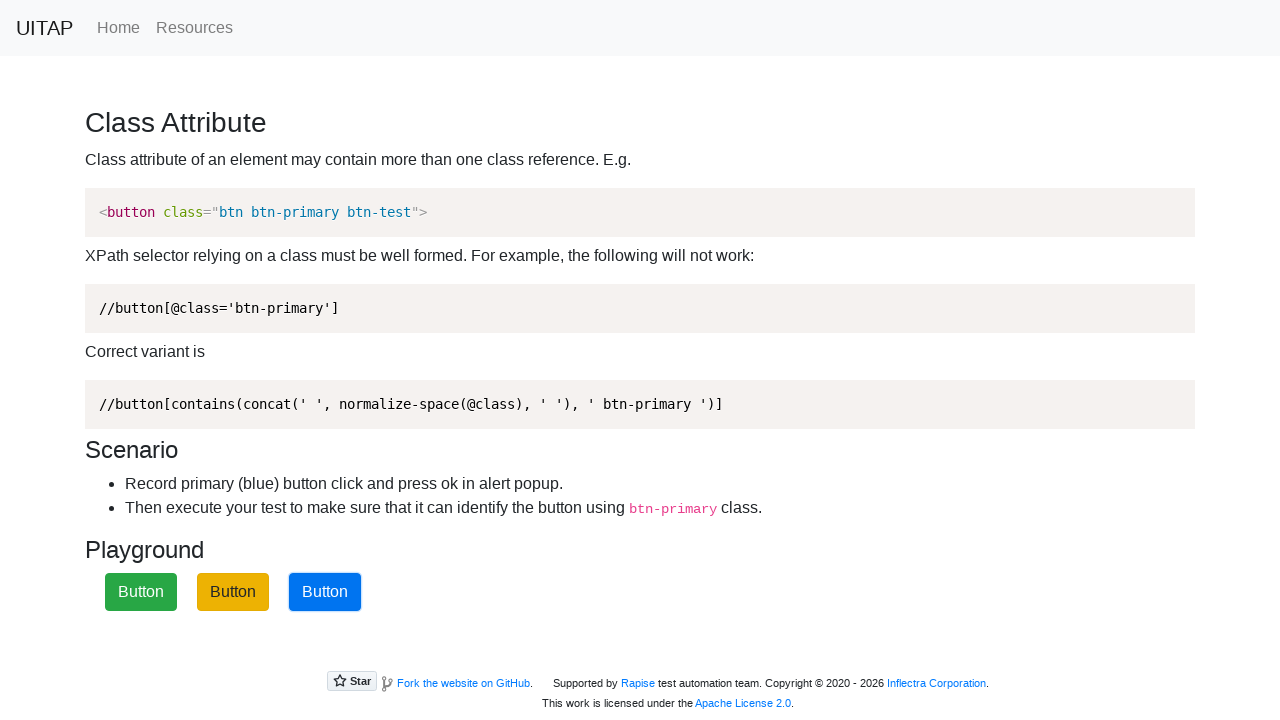

Waited 1 second before next iteration
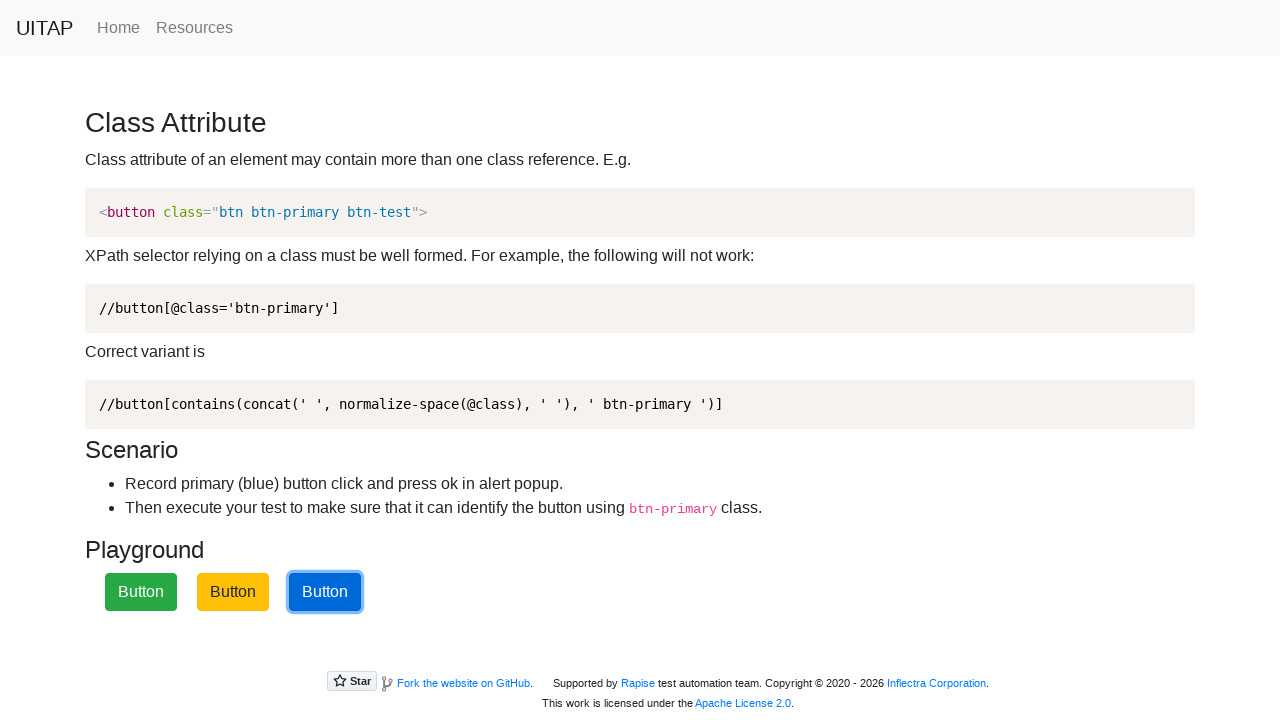

Navigated to page for iteration 2
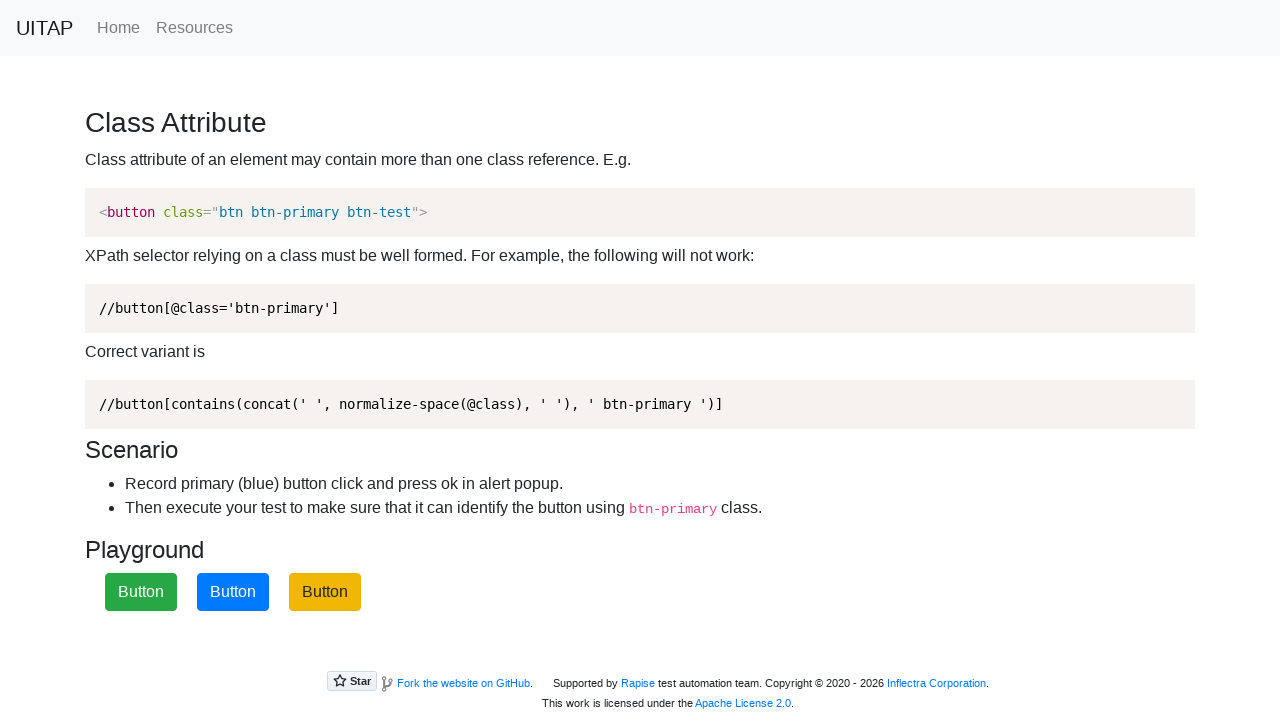

Clicked blue primary button in iteration 2 at (233, 592) on .btn-primary
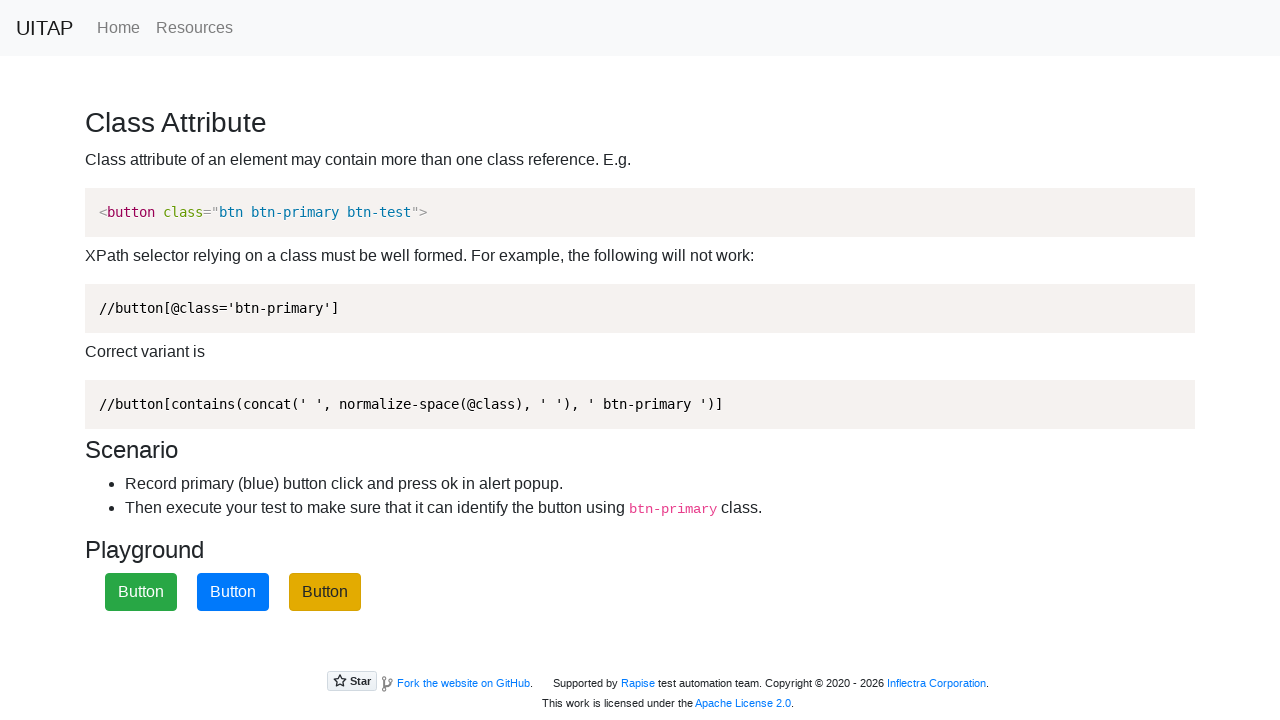

Waited 1 second before next iteration
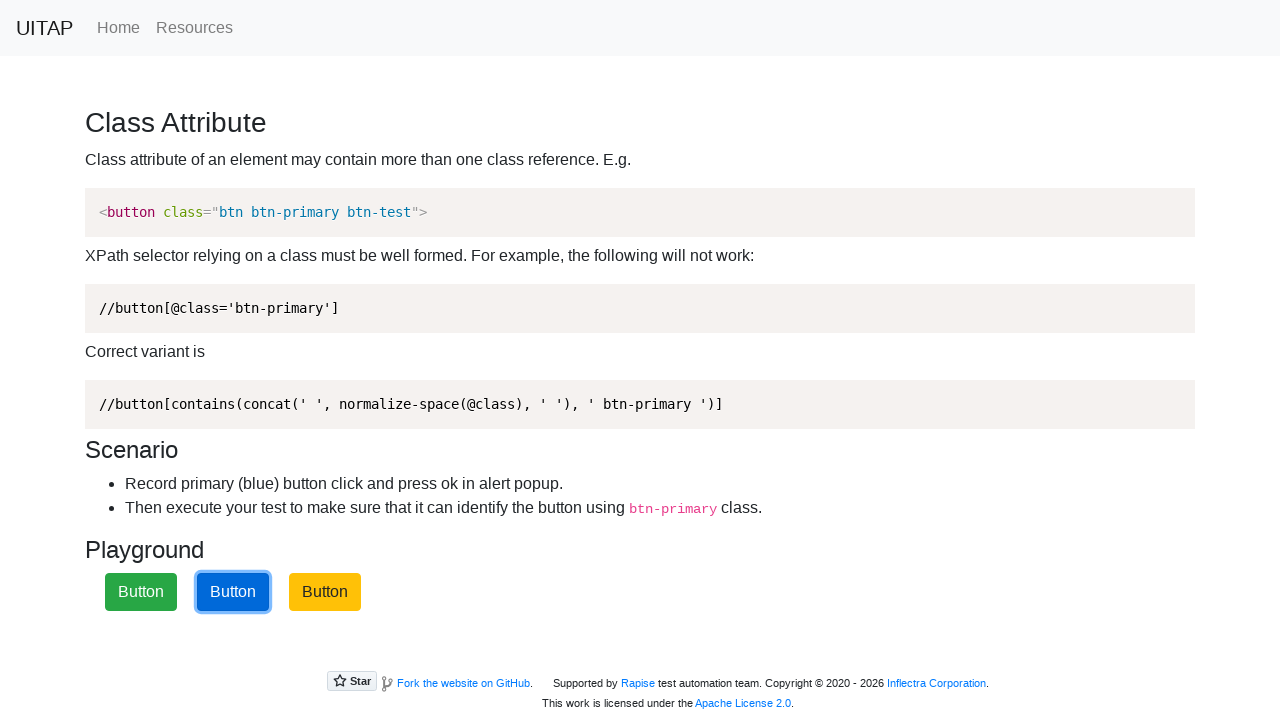

Navigated to page for iteration 3
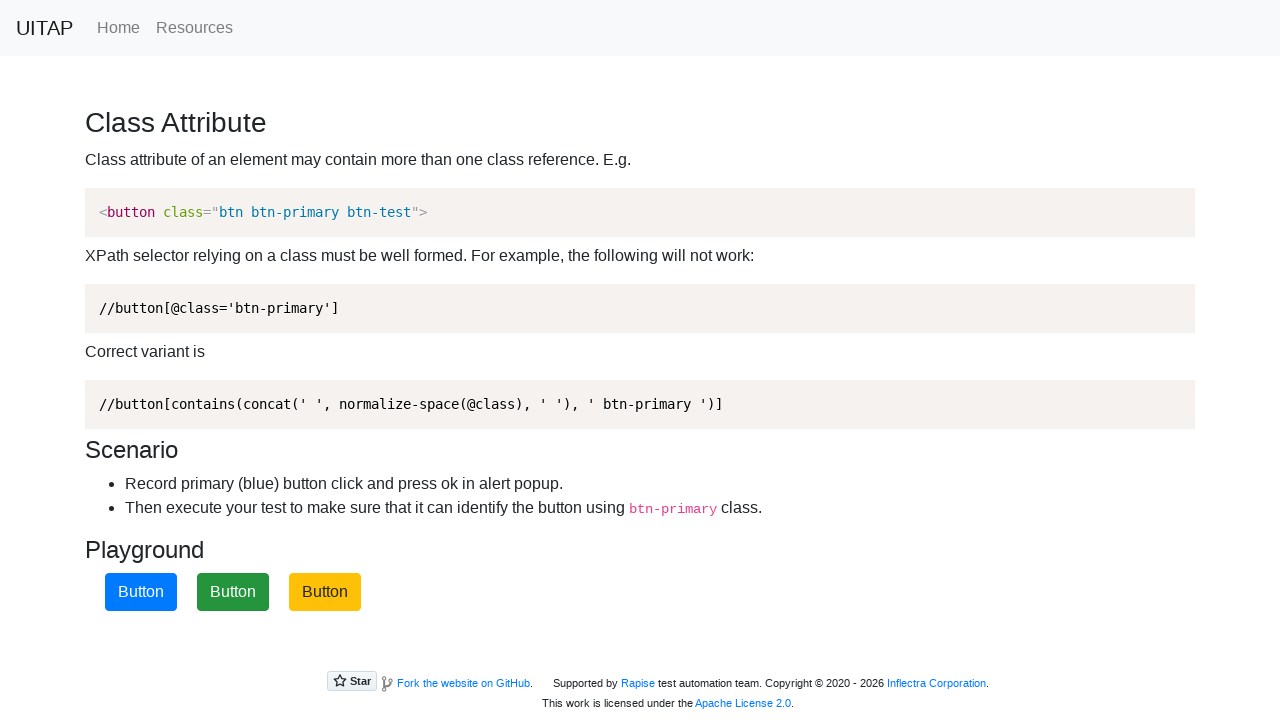

Clicked blue primary button in iteration 3 at (141, 592) on .btn-primary
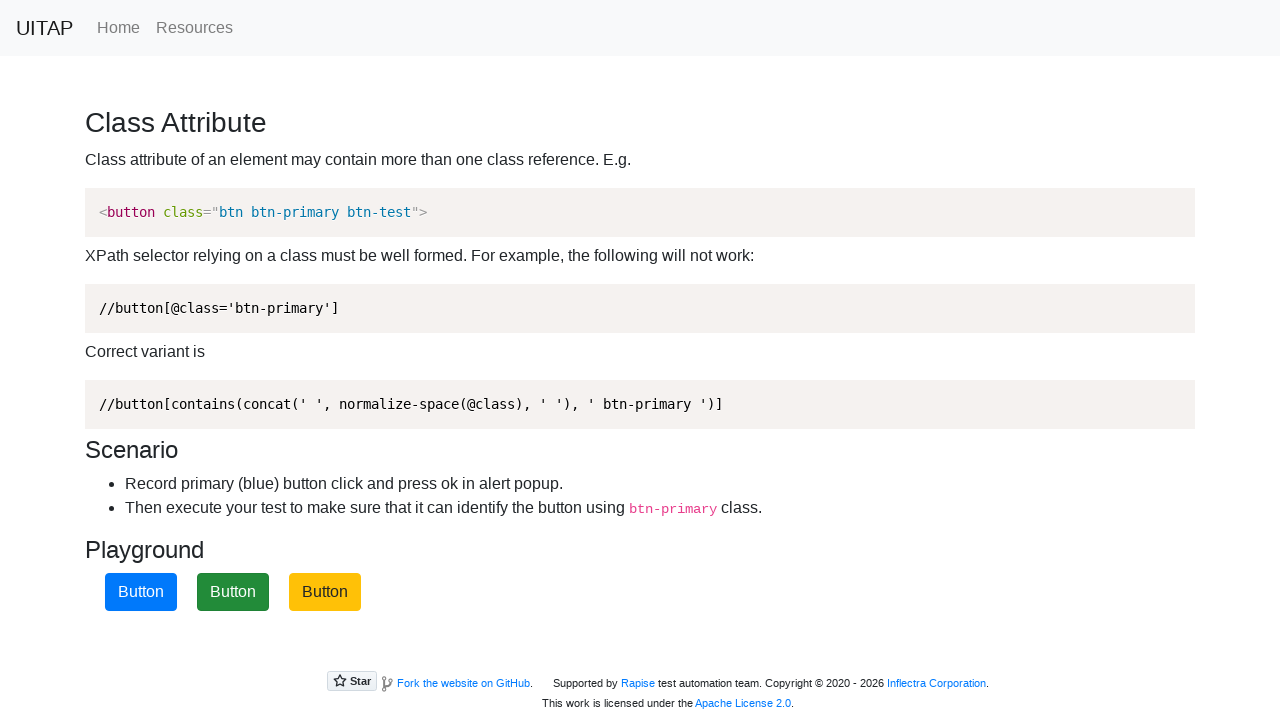

Waited 1 second before next iteration
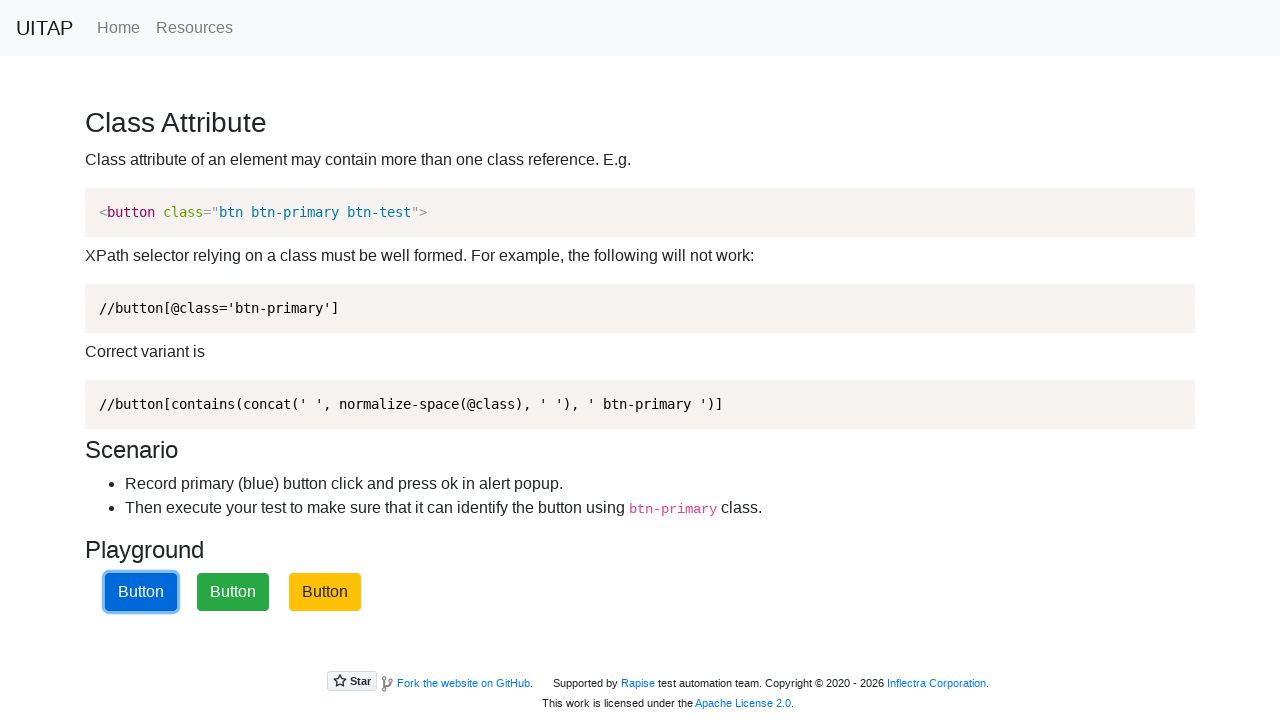

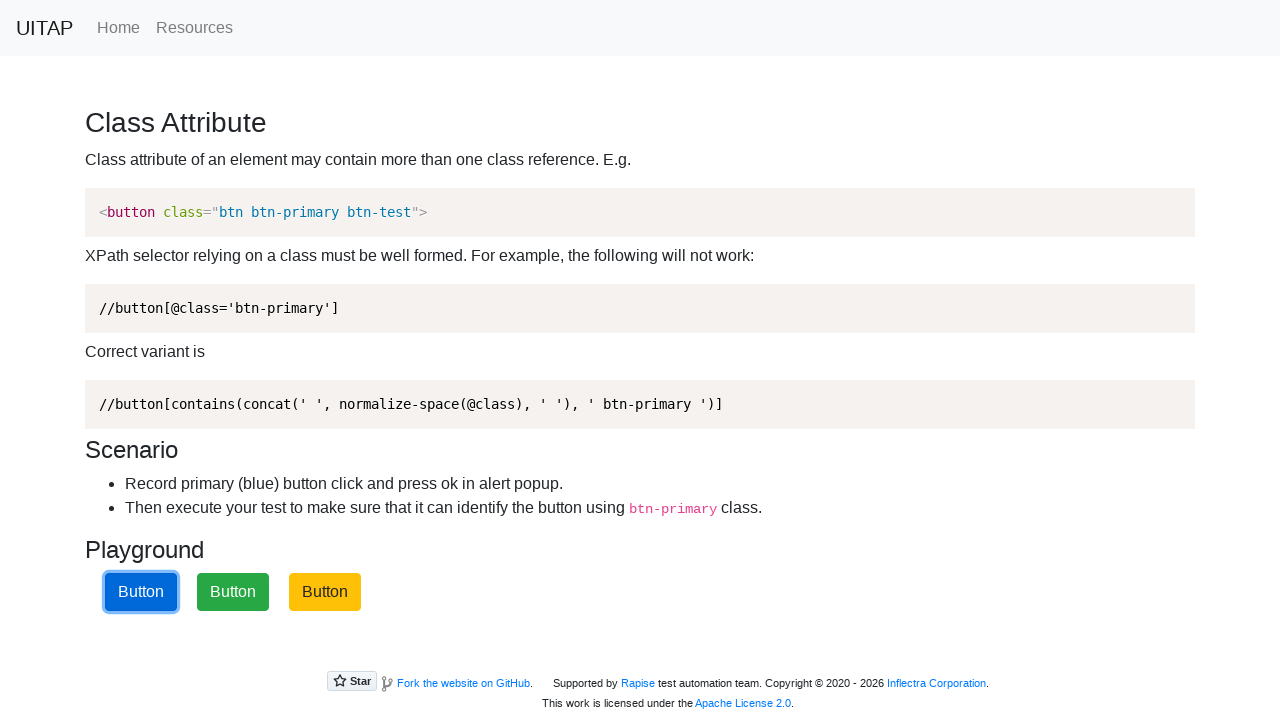